Tests link navigation on a practice page by clicking multiple links in the footer section to open them in new tabs, then switches to each tab to verify the pages loaded correctly.

Starting URL: http://qaclickacademy.com/practice.php

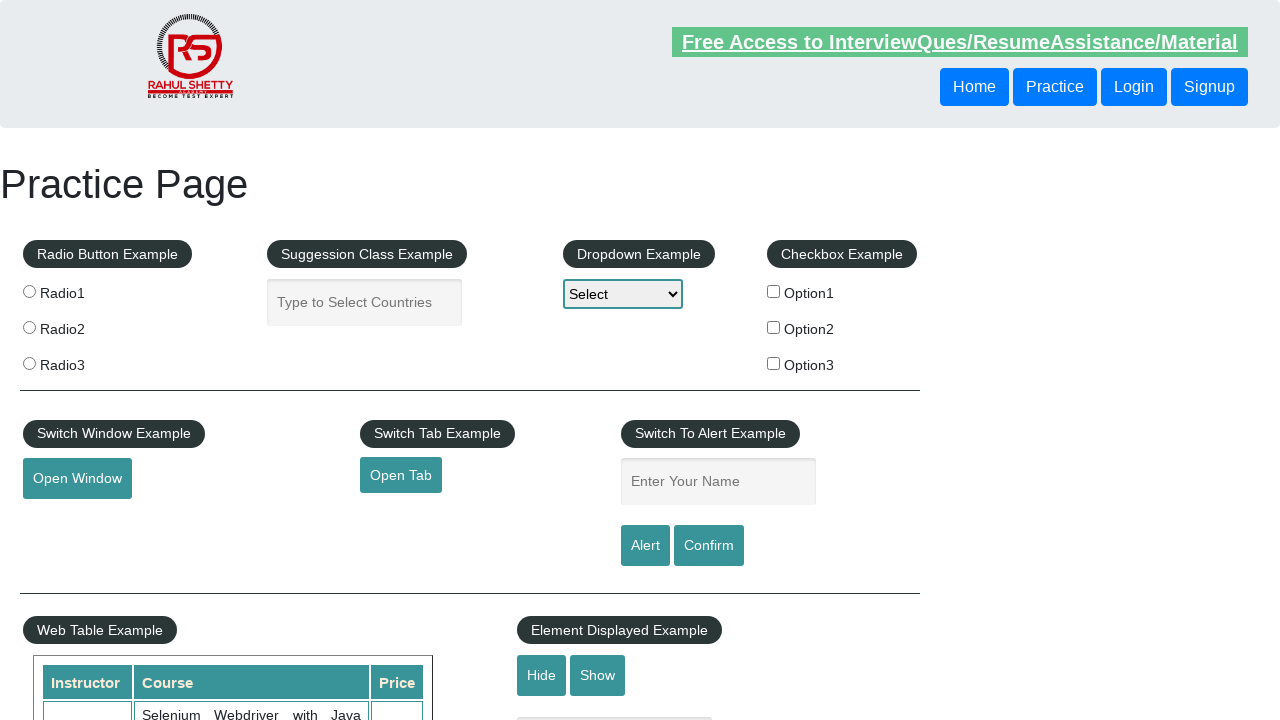

Waited for footer section to load
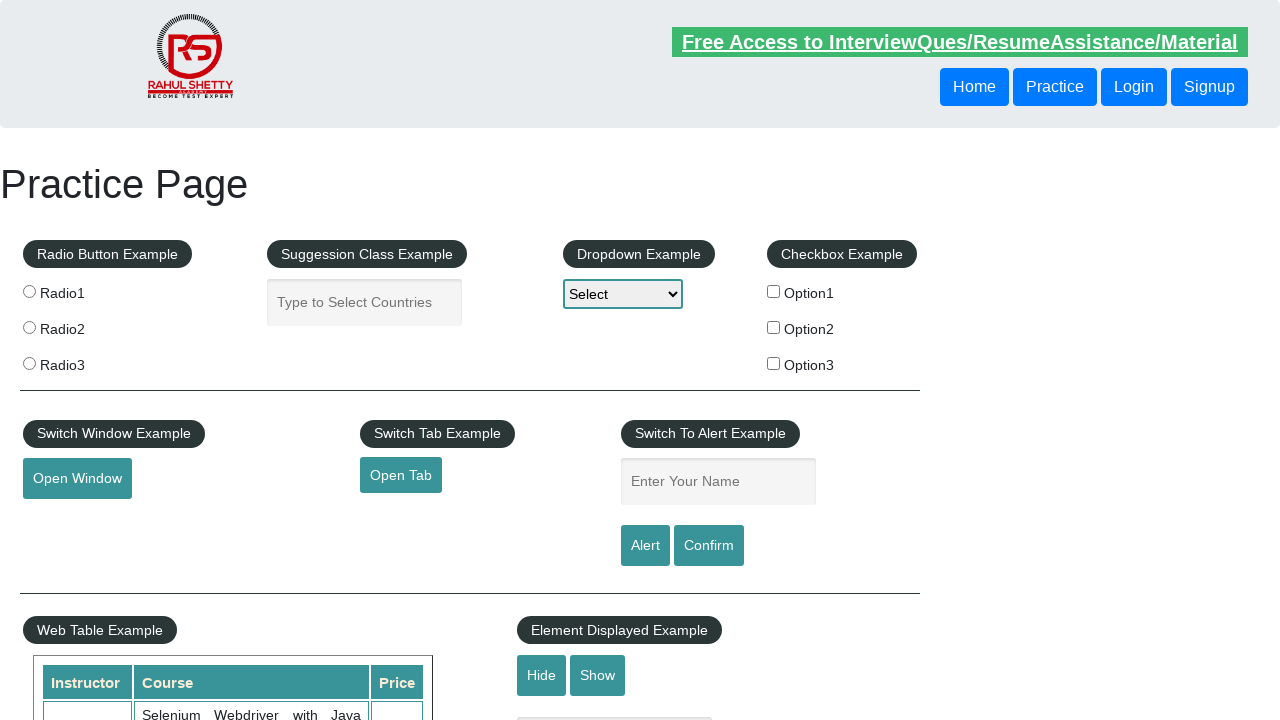

Found 5 links in footer first column
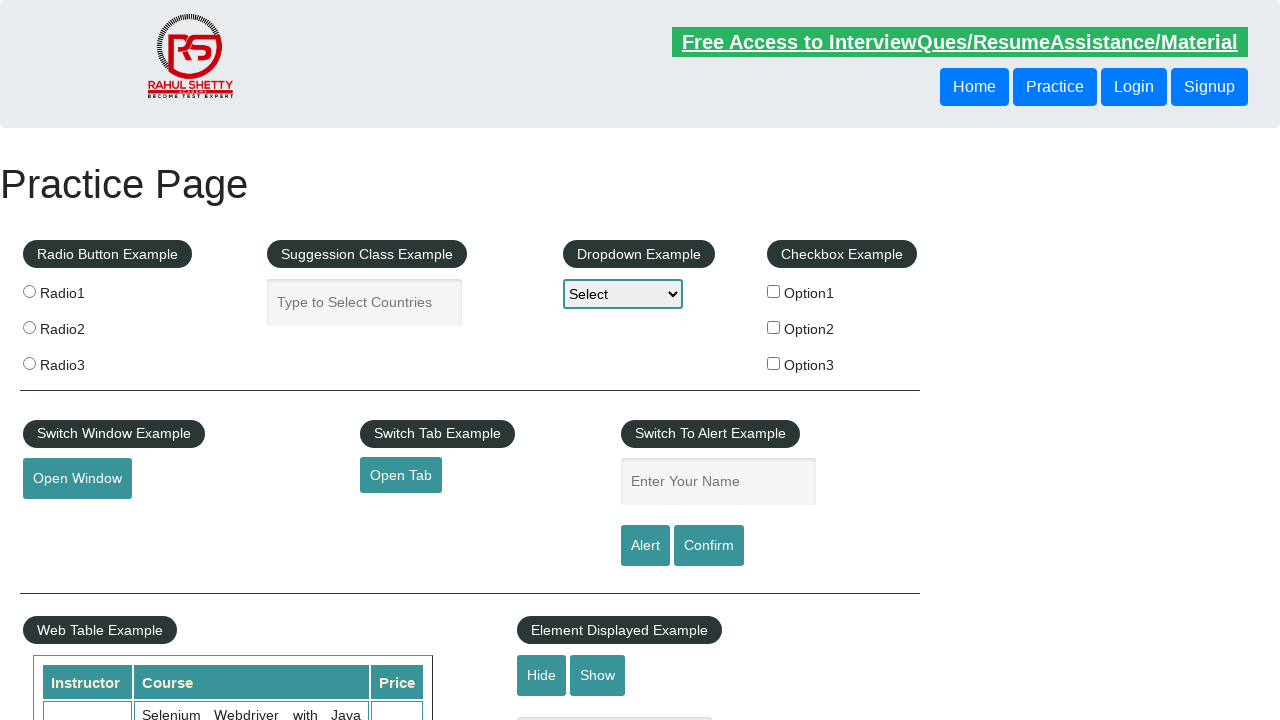

Opened footer link 1 in new tab using Ctrl+Click at (68, 520) on #gf-BIG table tbody tr td:first-child ul a >> nth=1
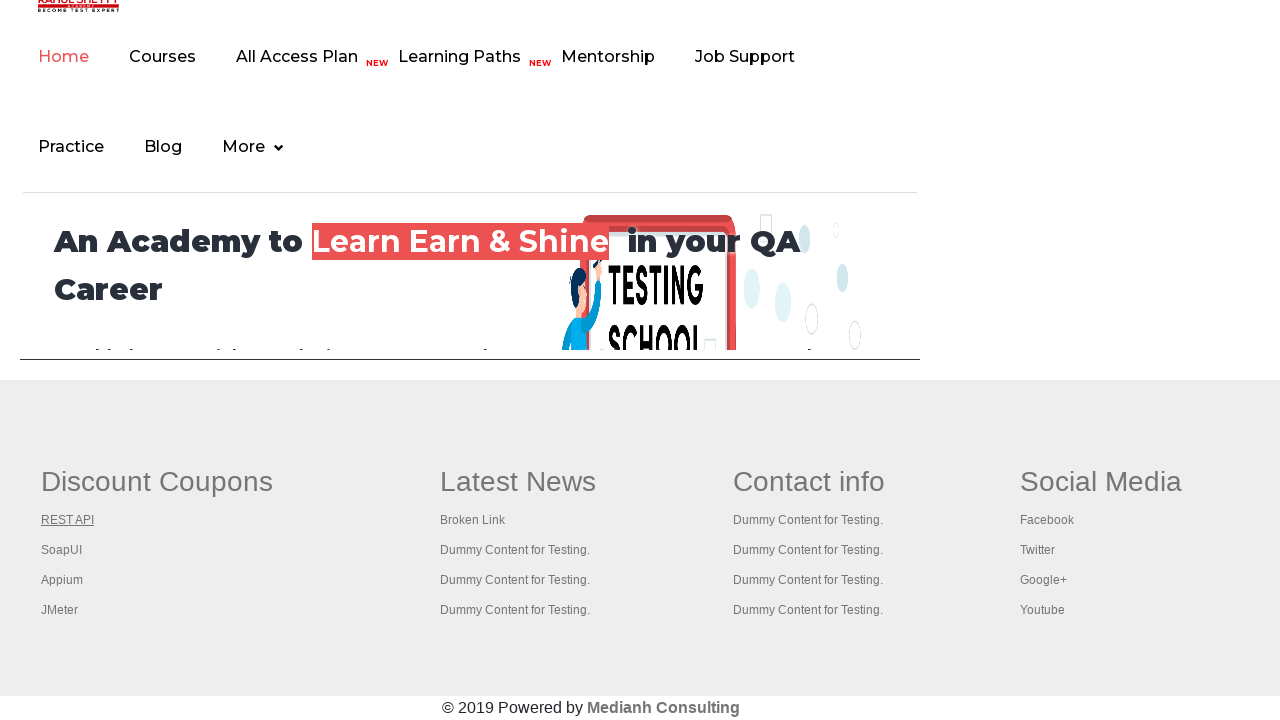

Waited 1 second for tab 1 to load
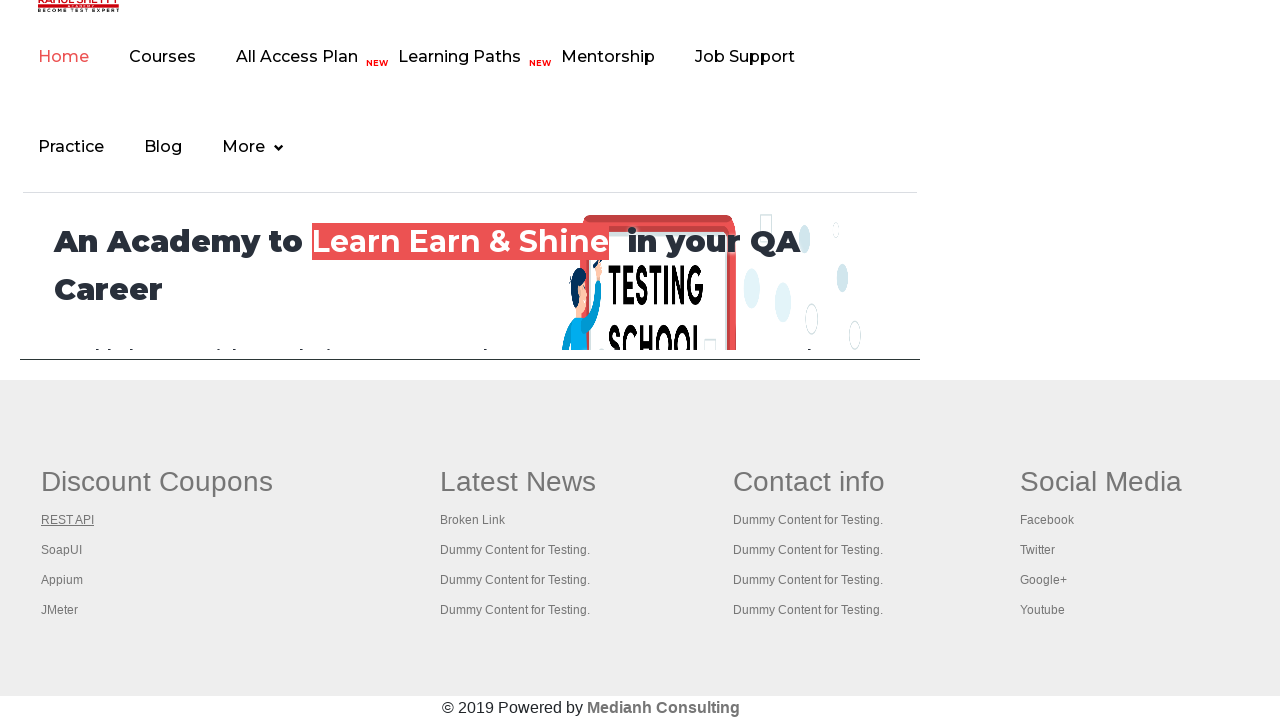

Opened footer link 2 in new tab using Ctrl+Click at (62, 550) on #gf-BIG table tbody tr td:first-child ul a >> nth=2
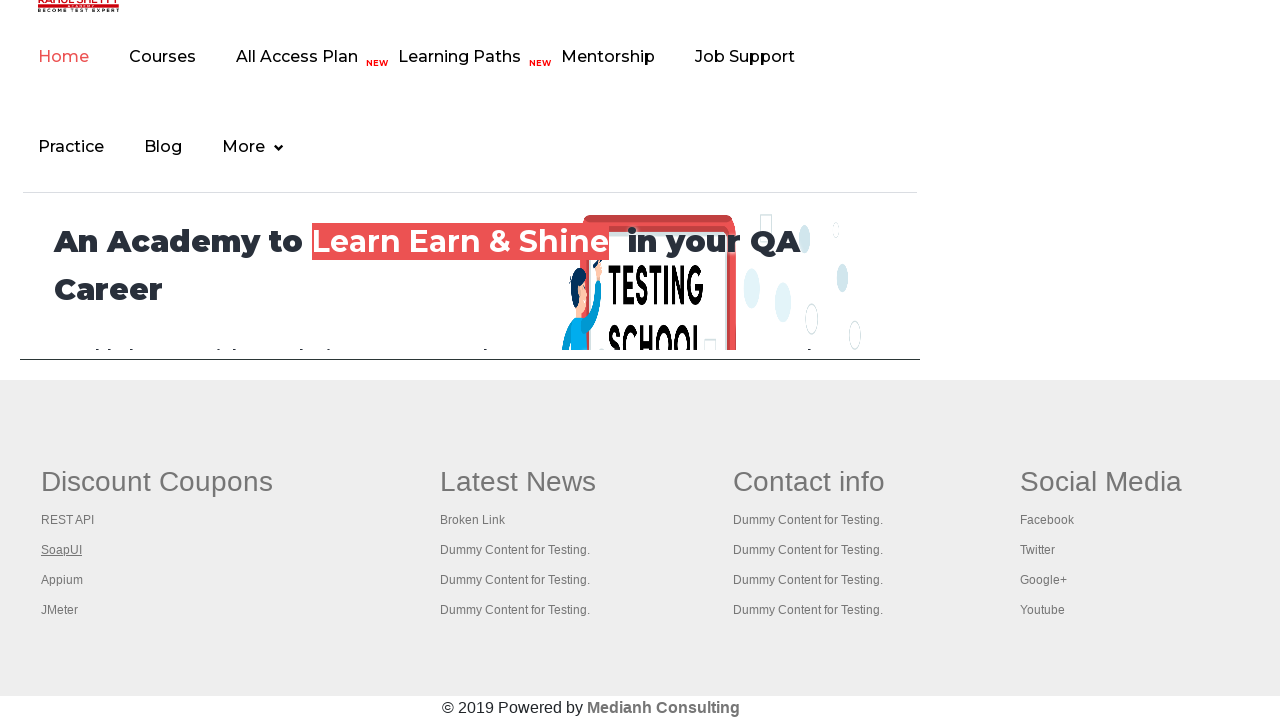

Waited 1 second for tab 2 to load
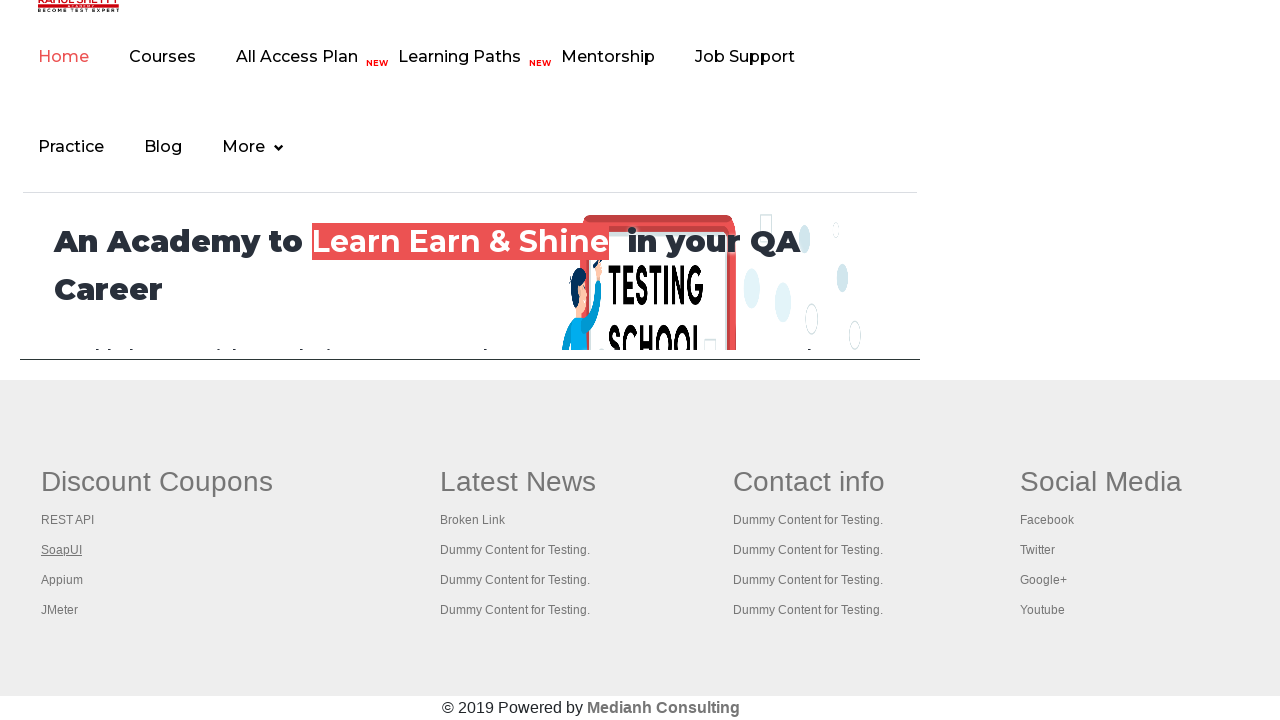

Opened footer link 3 in new tab using Ctrl+Click at (62, 580) on #gf-BIG table tbody tr td:first-child ul a >> nth=3
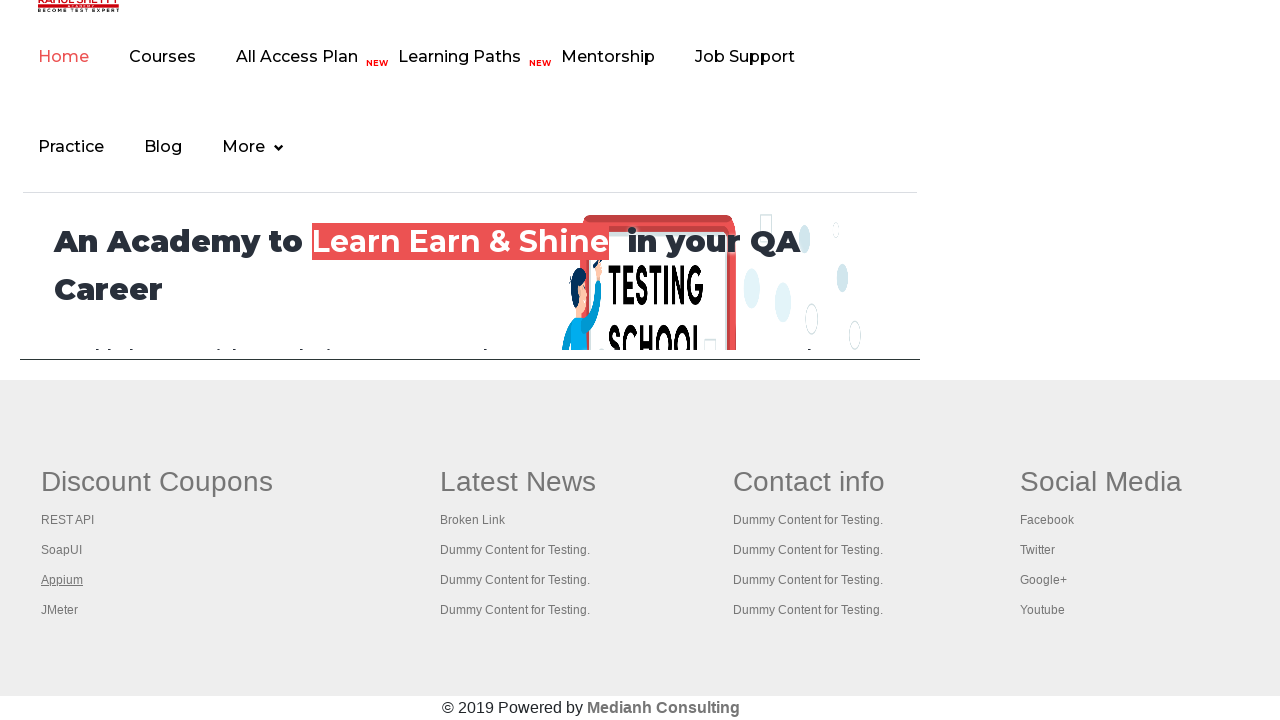

Waited 1 second for tab 3 to load
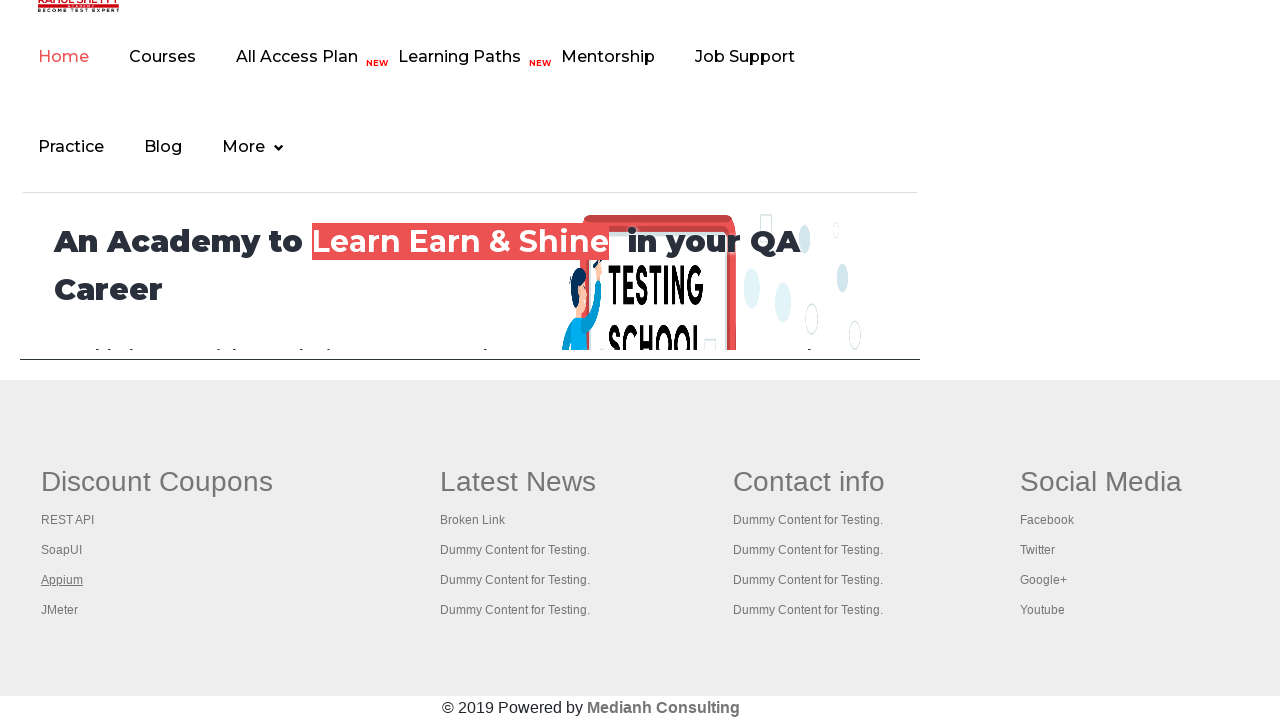

Opened footer link 4 in new tab using Ctrl+Click at (60, 610) on #gf-BIG table tbody tr td:first-child ul a >> nth=4
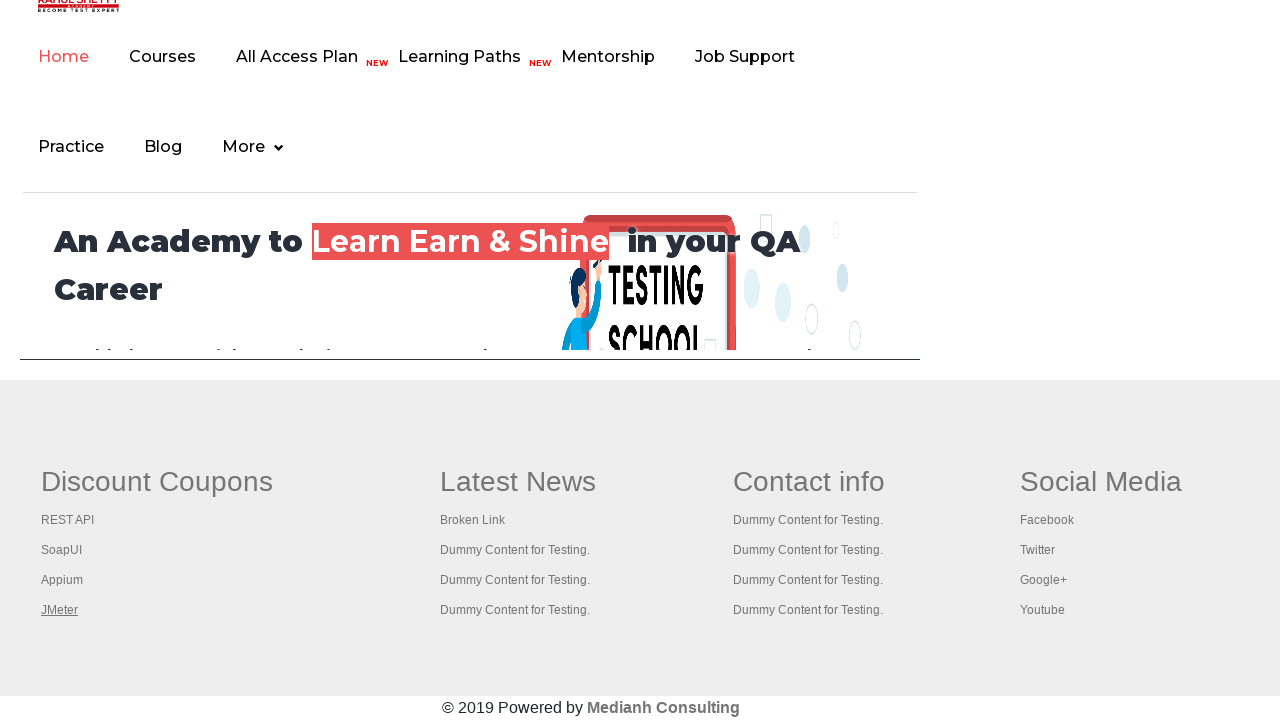

Waited 1 second for tab 4 to load
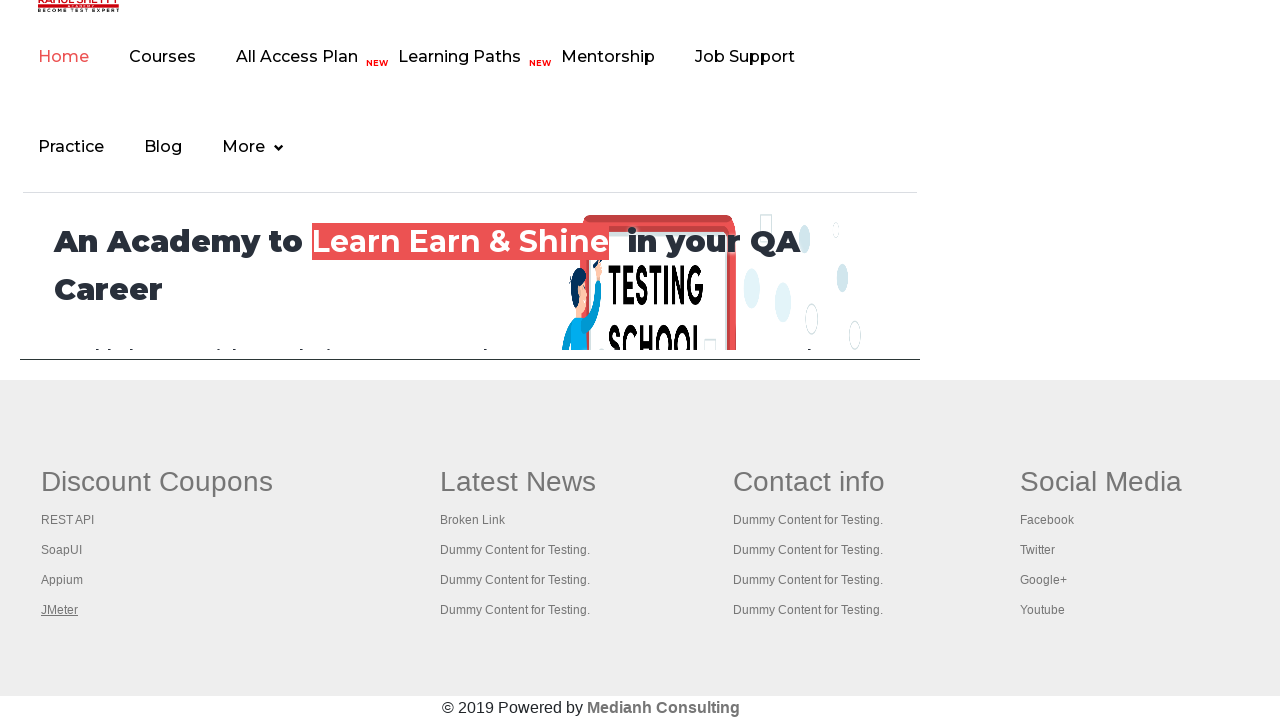

Retrieved all open tabs (5 total)
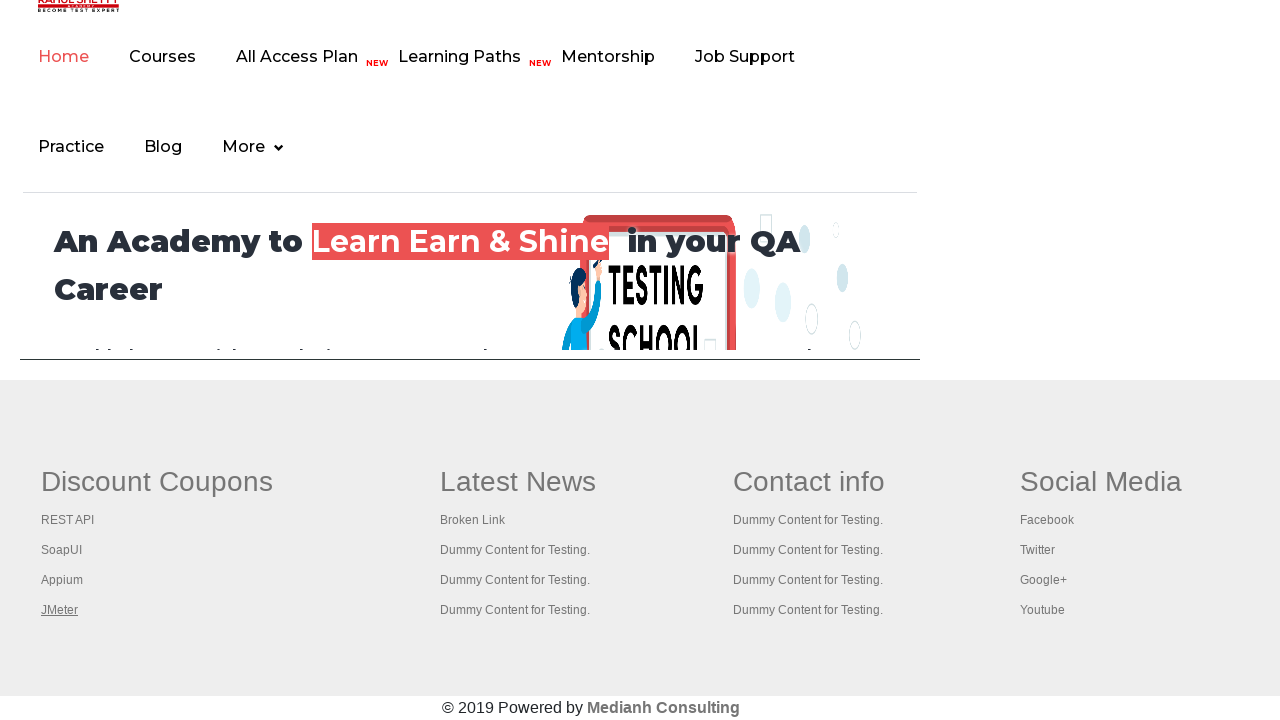

Switched to a tab and brought it to front
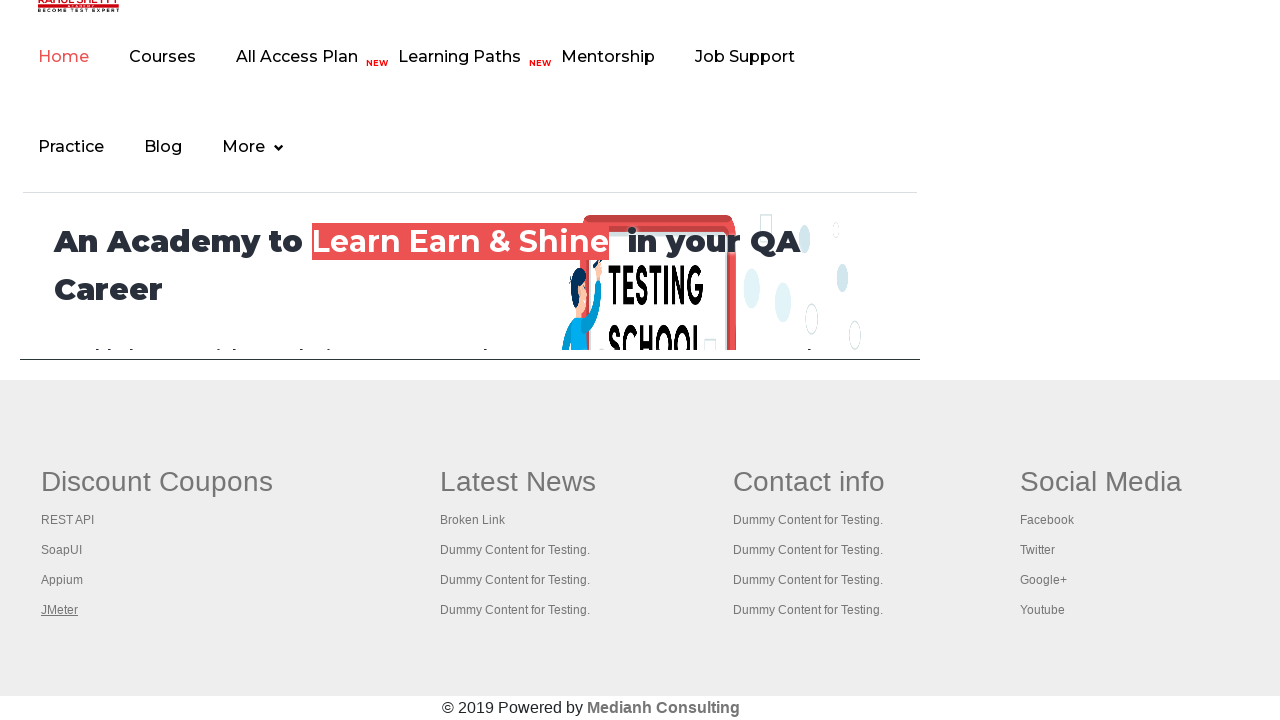

Verified tab loaded with domcontentloaded state
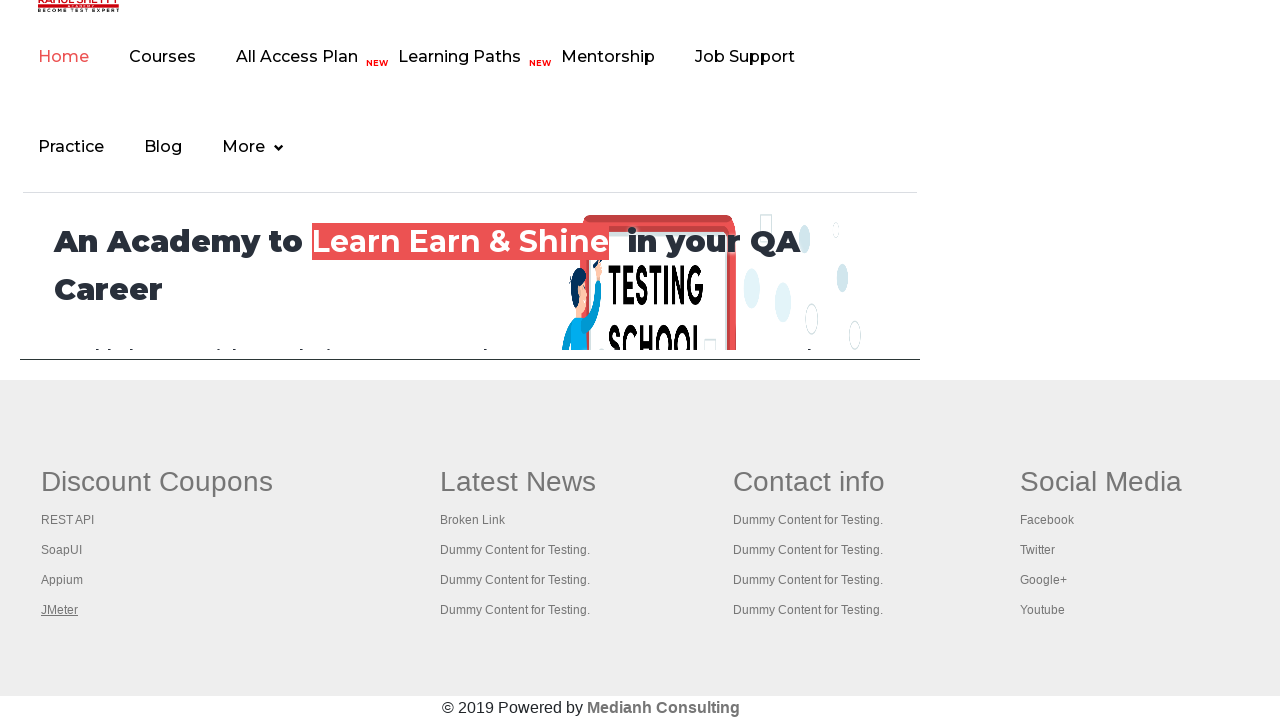

Switched to a tab and brought it to front
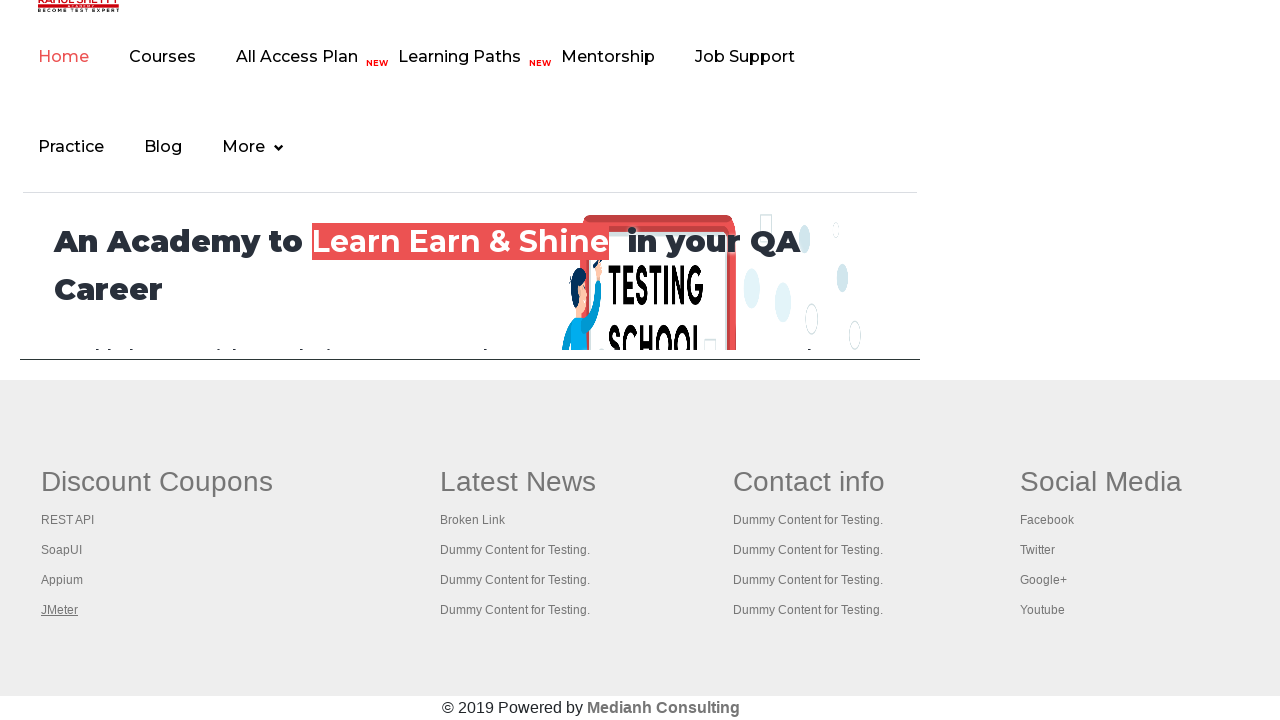

Verified tab loaded with domcontentloaded state
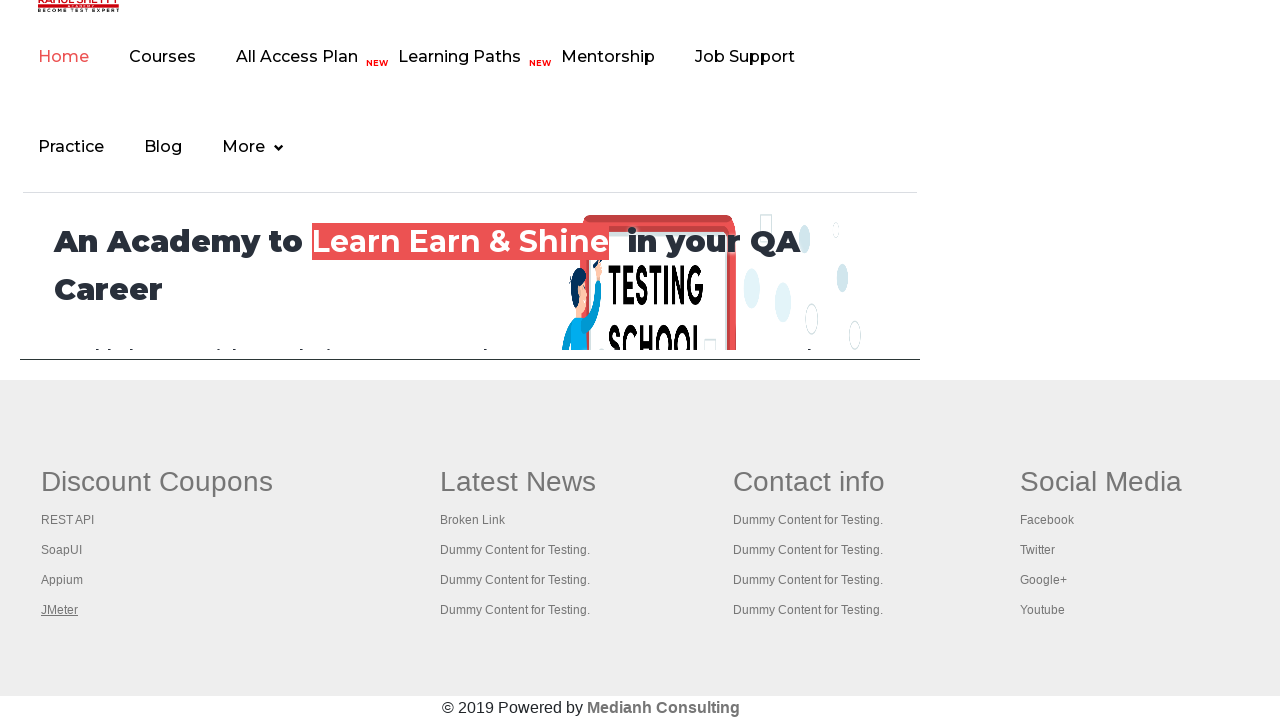

Switched to a tab and brought it to front
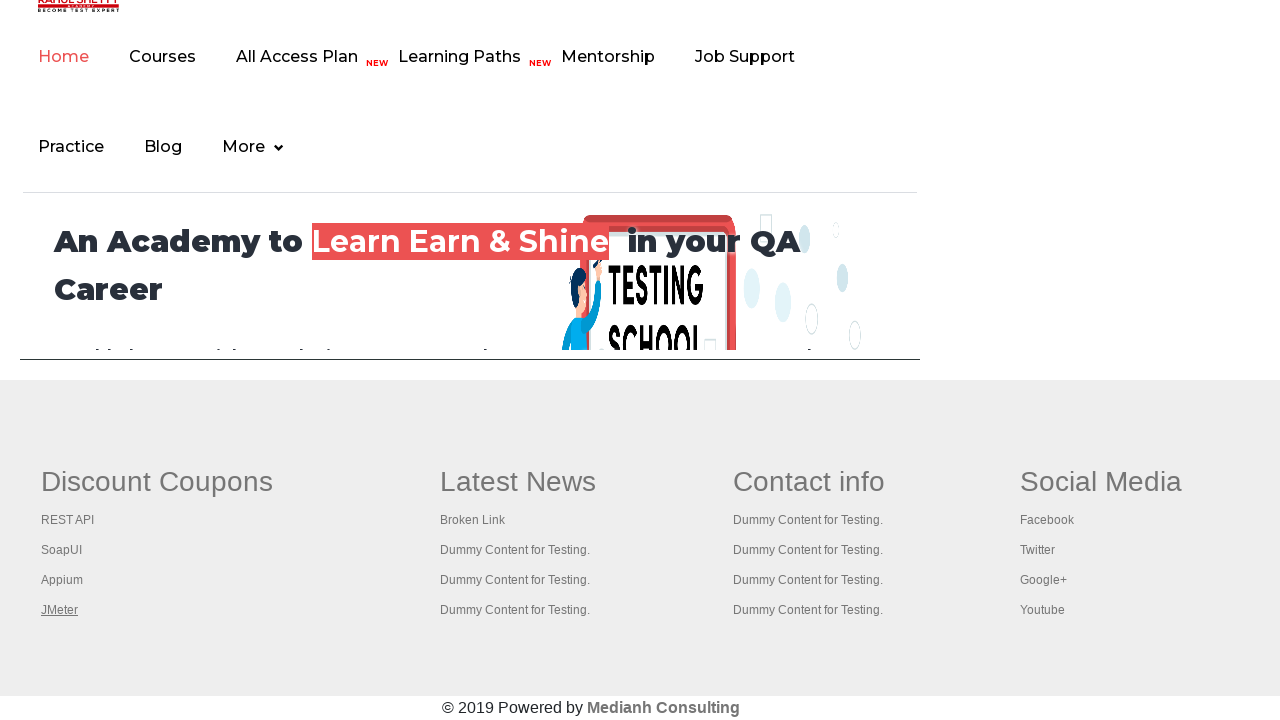

Verified tab loaded with domcontentloaded state
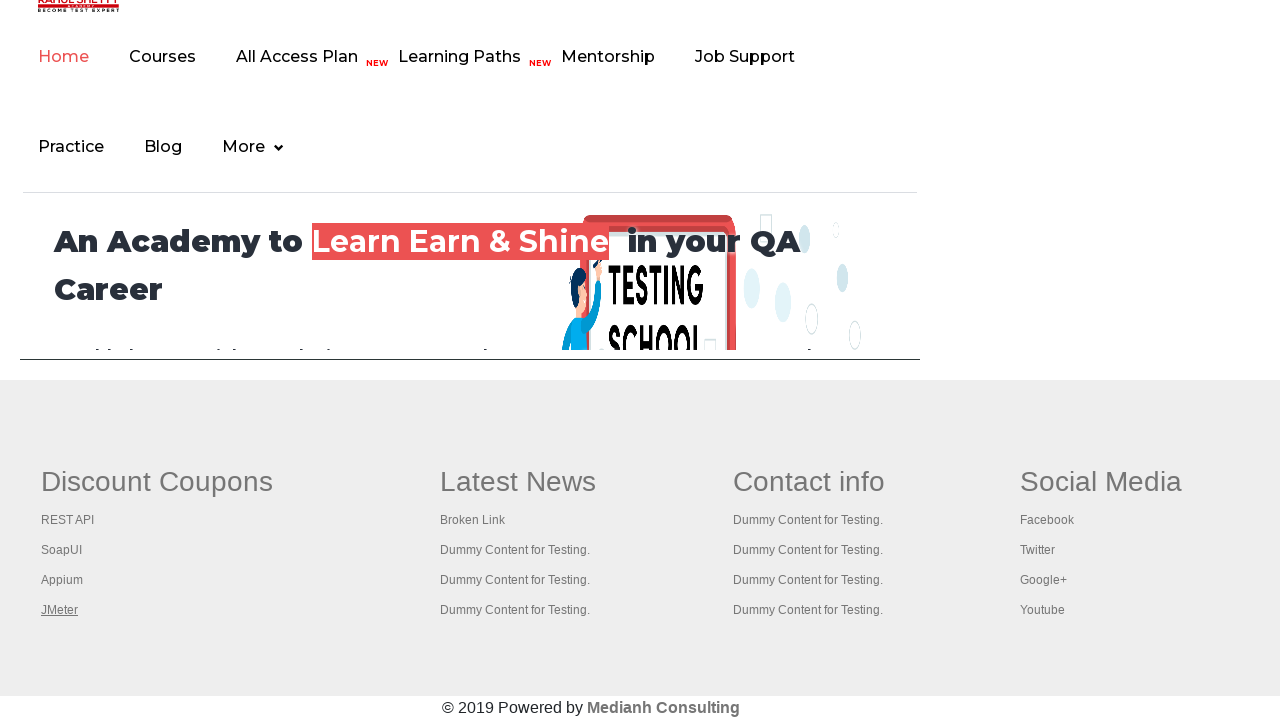

Switched to a tab and brought it to front
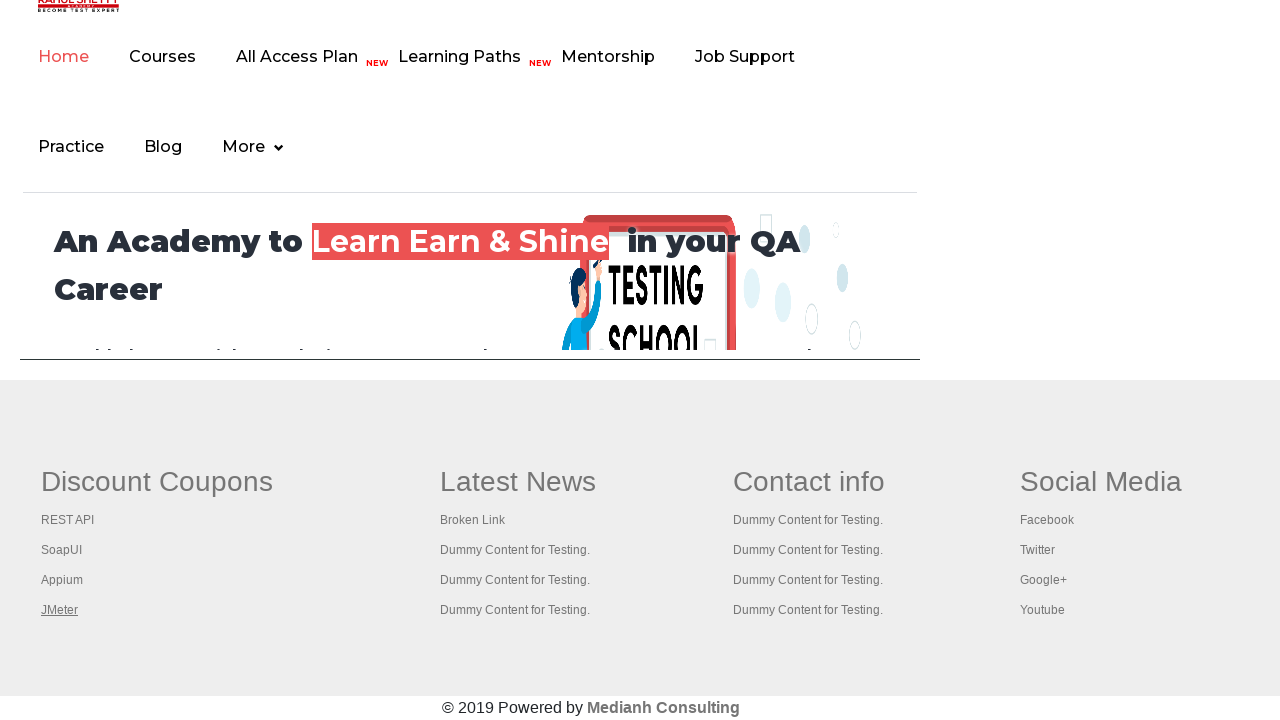

Verified tab loaded with domcontentloaded state
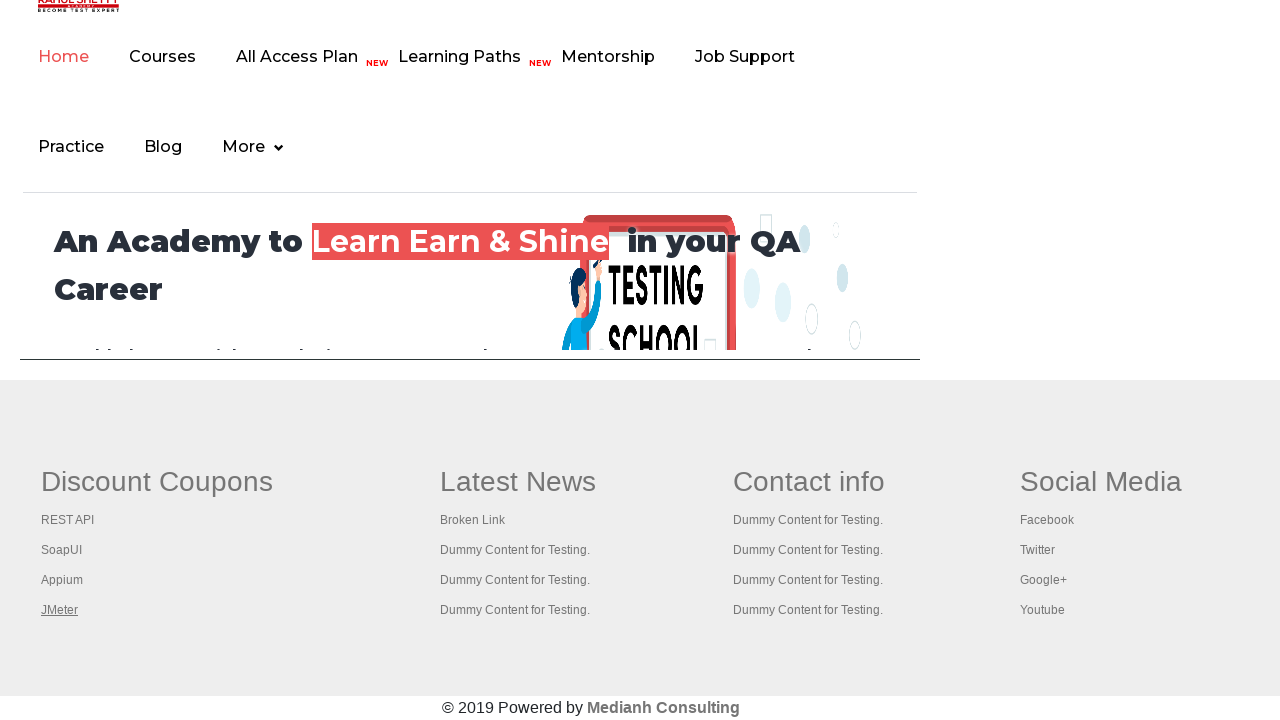

Switched to a tab and brought it to front
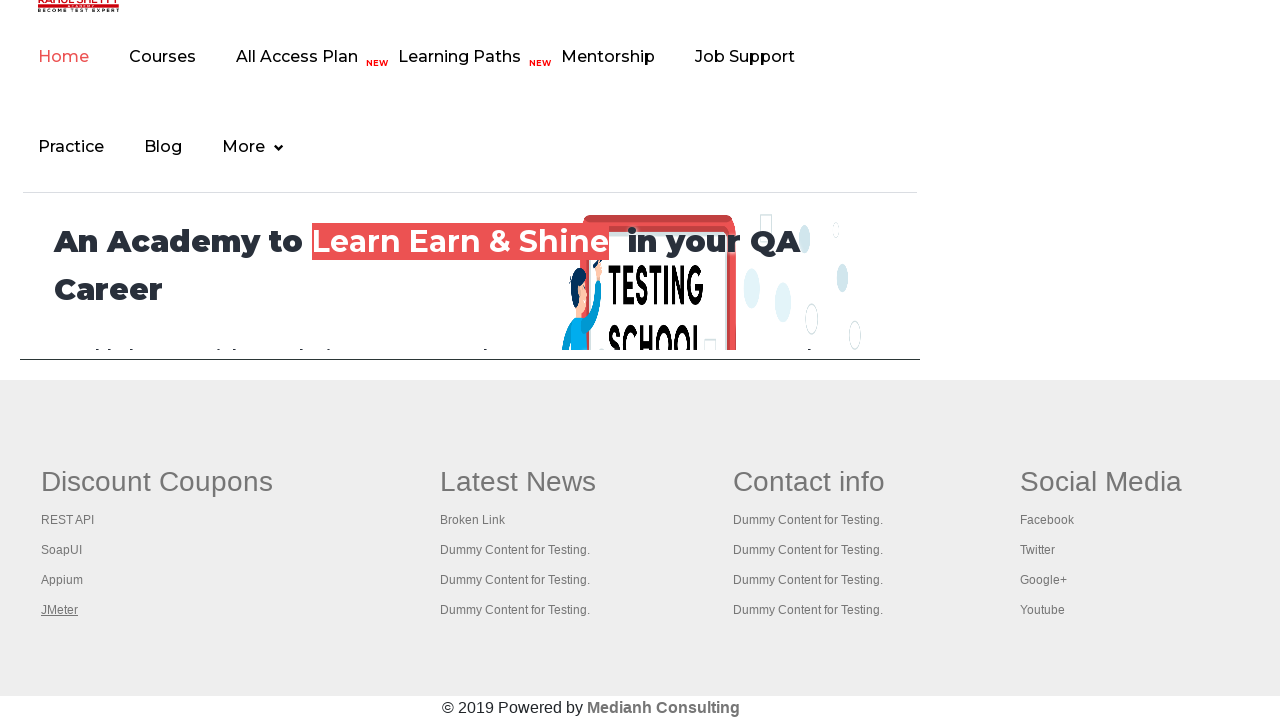

Verified tab loaded with domcontentloaded state
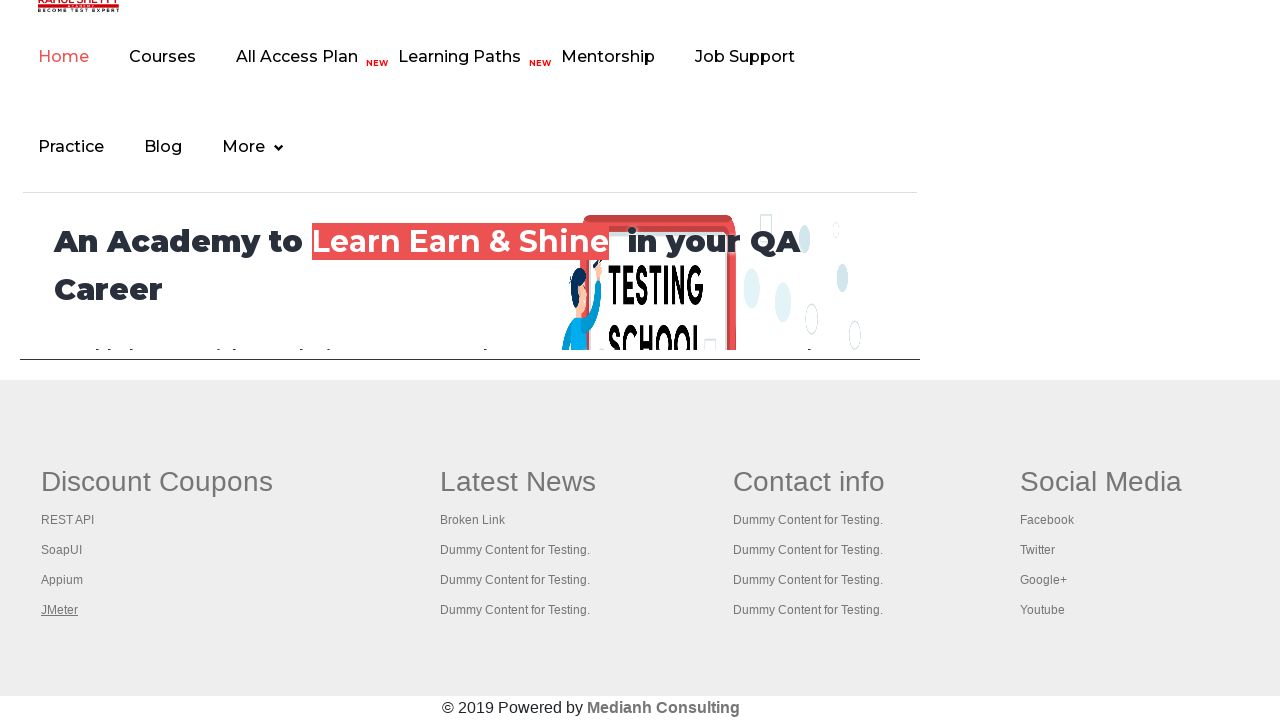

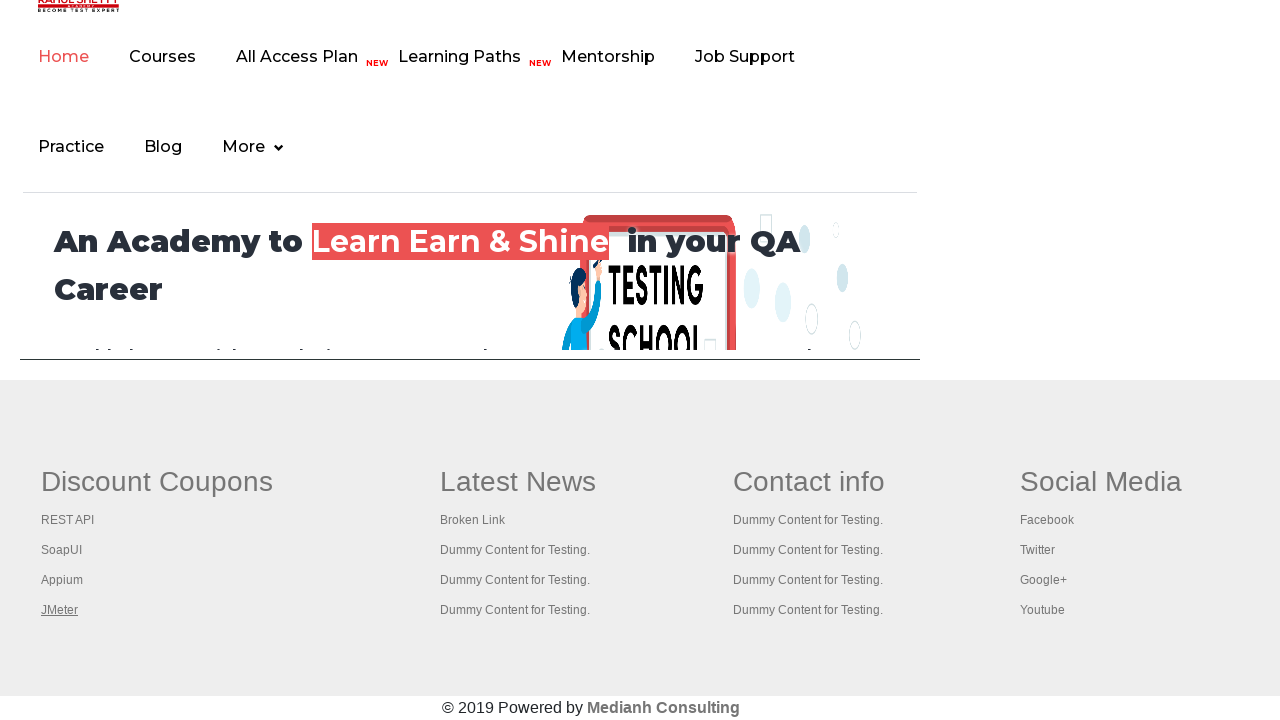